Tests iframe handling by navigating through nested iframes to select a checkbox, choose a city from a dropdown, and enter a username in a form field.

Starting URL: https://syntaxprojects.com/handle-iframe-homework.php

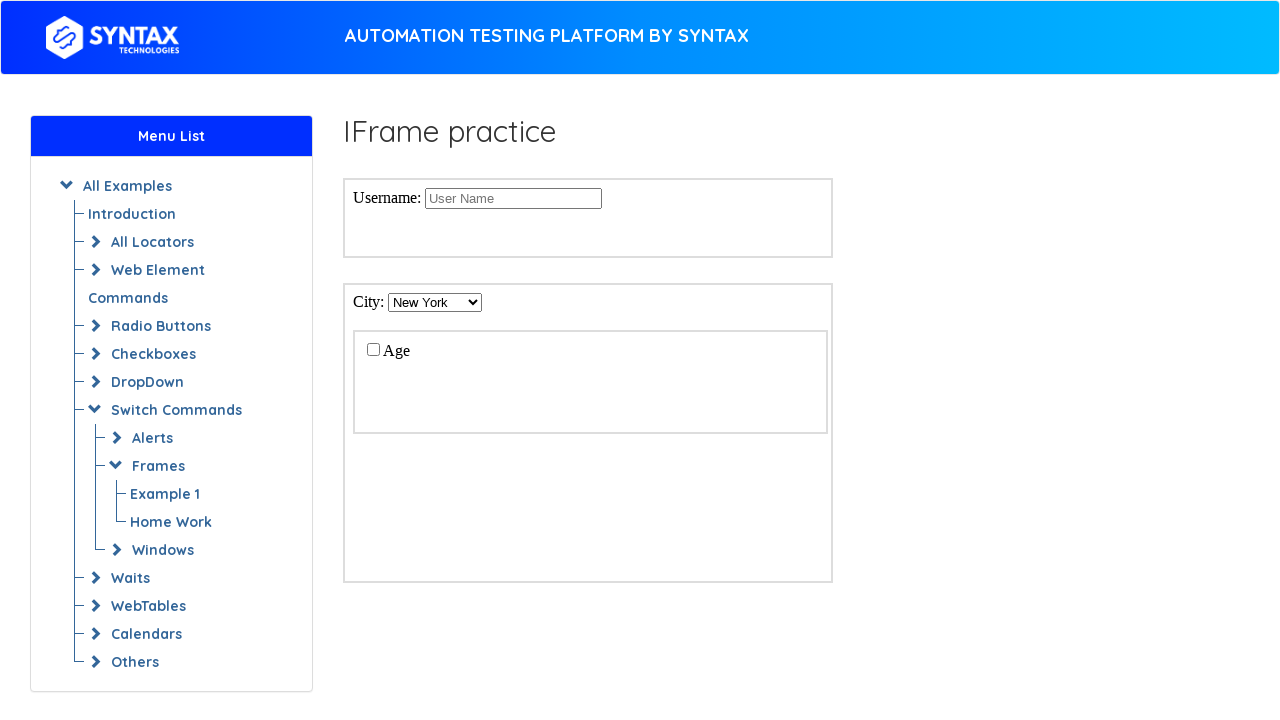

Located second iframe (frame index 1)
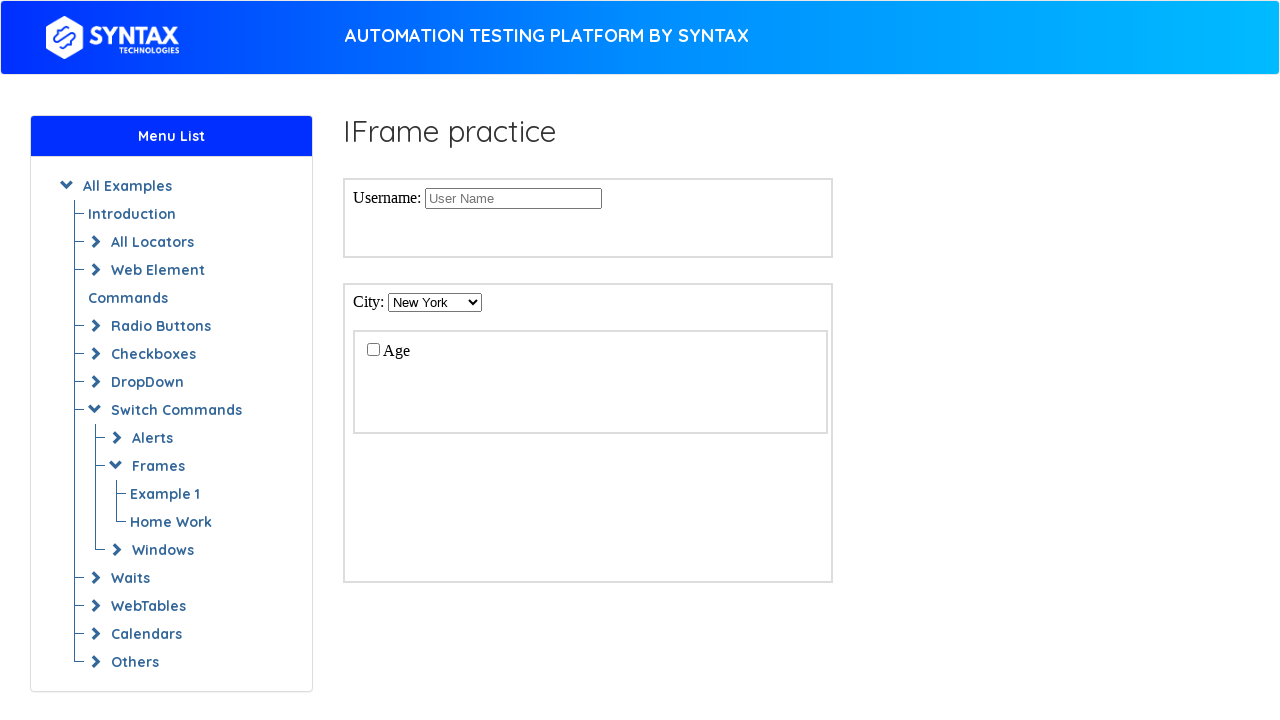

Located nested iframe within second iframe (frame index 0)
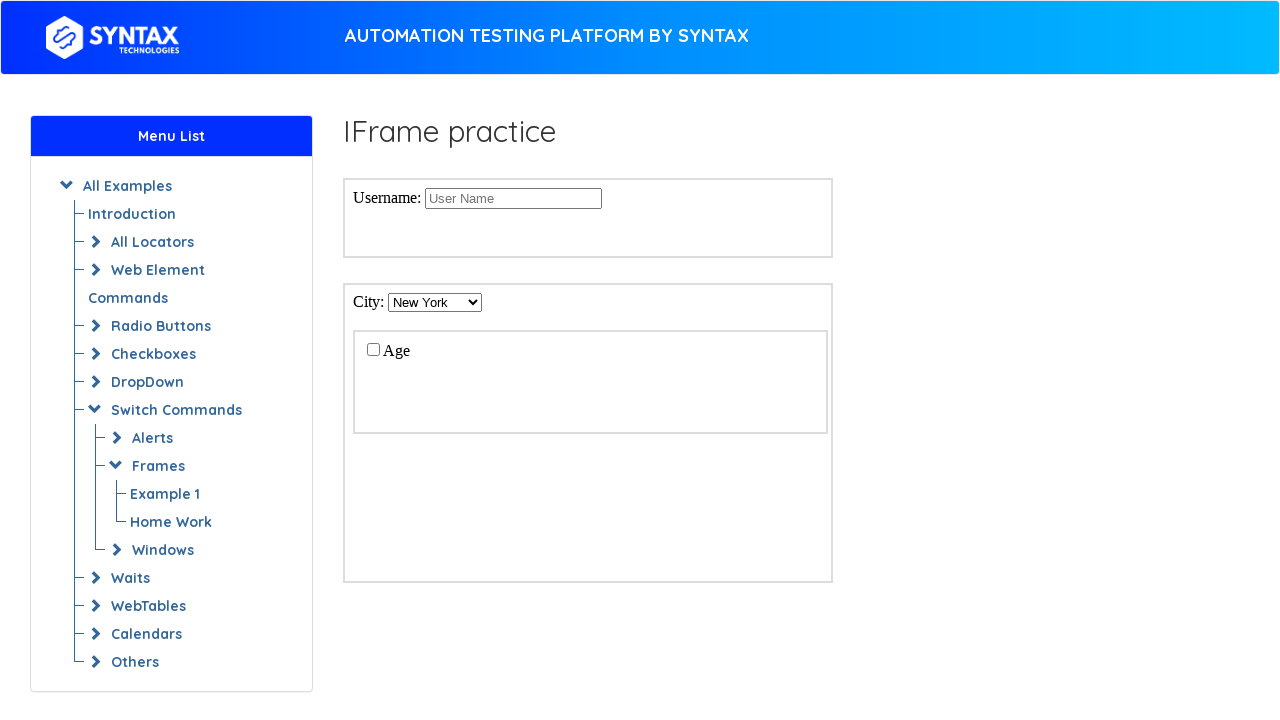

Selected age checkbox (Option-1) in nested iframe at (373, 349) on iframe >> nth=1 >> internal:control=enter-frame >> iframe >> nth=0 >> internal:c
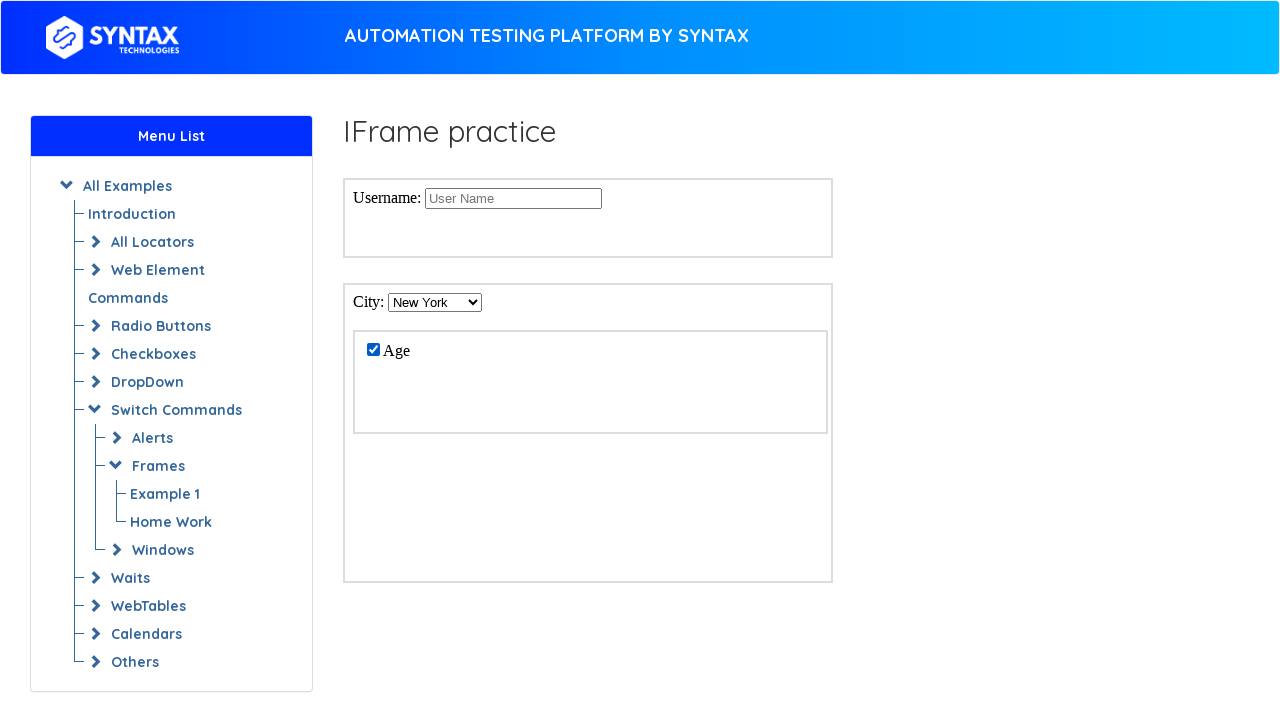

Selected Chicago from cities dropdown in second iframe on iframe >> nth=1 >> internal:control=enter-frame >> select#cities
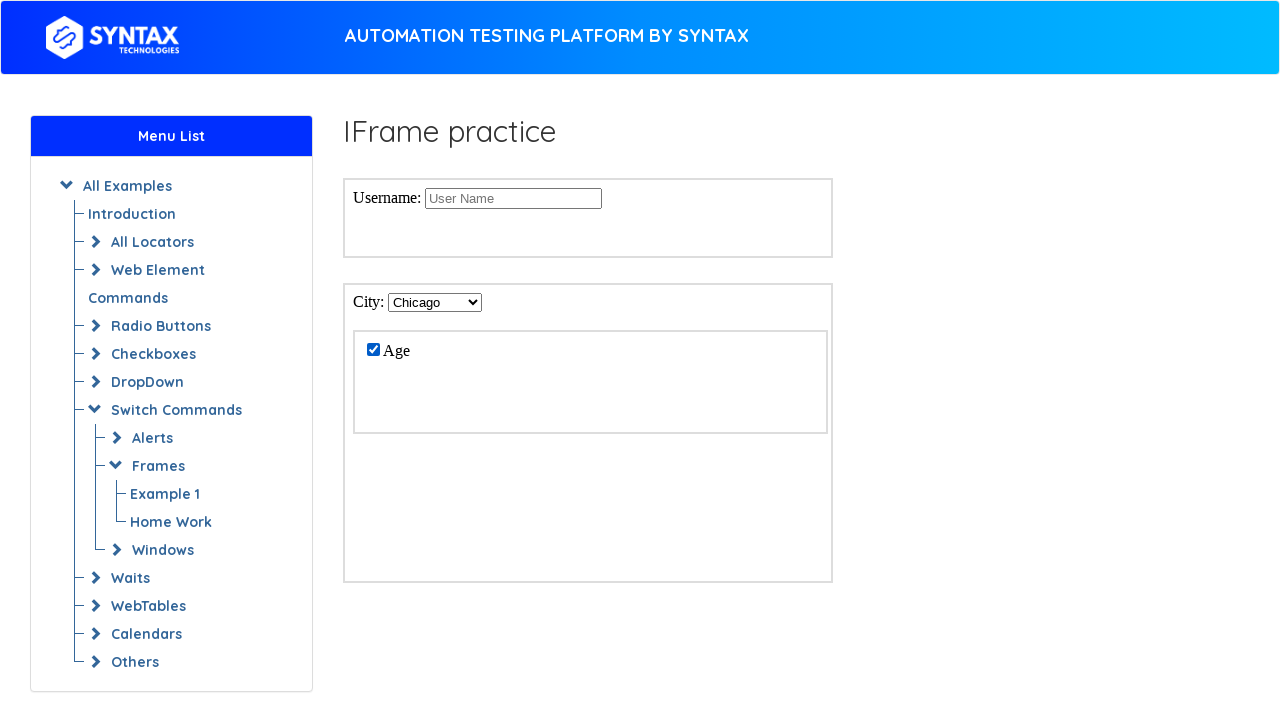

Located first iframe (frame index 0)
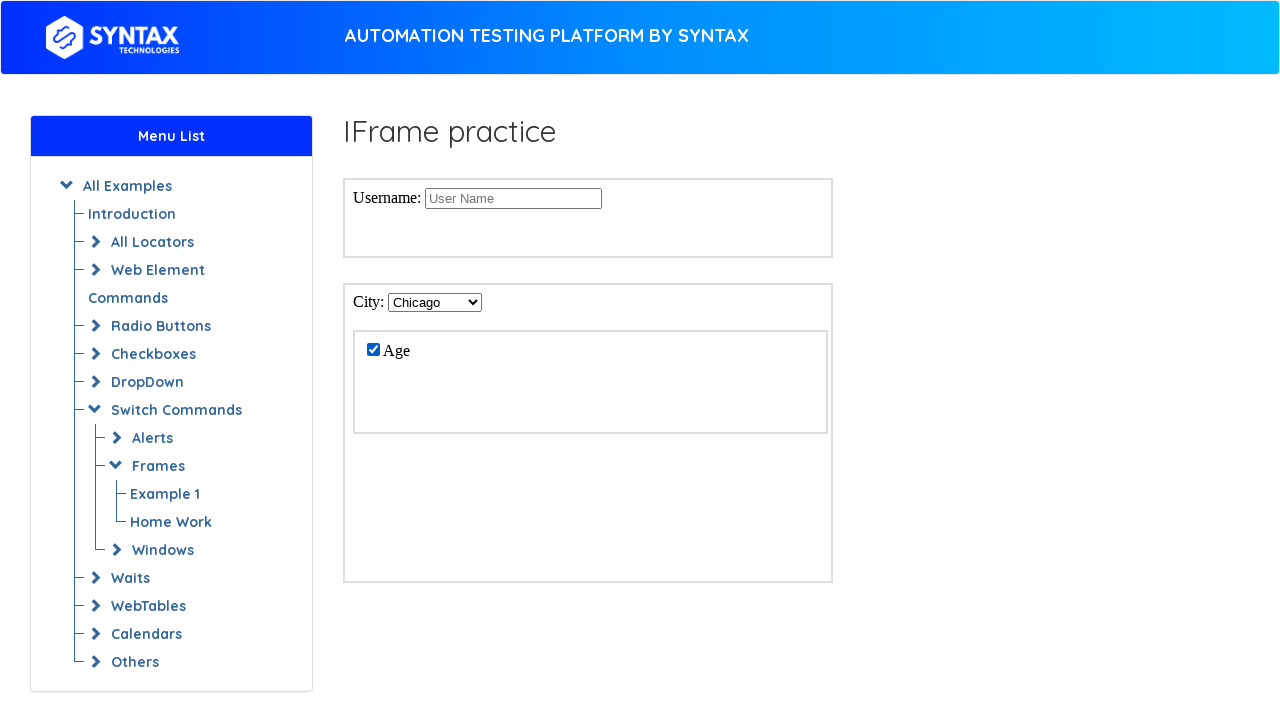

Entered username 'TestUser847' in the form field on iframe >> nth=0 >> internal:control=enter-frame >> input[name='Username']
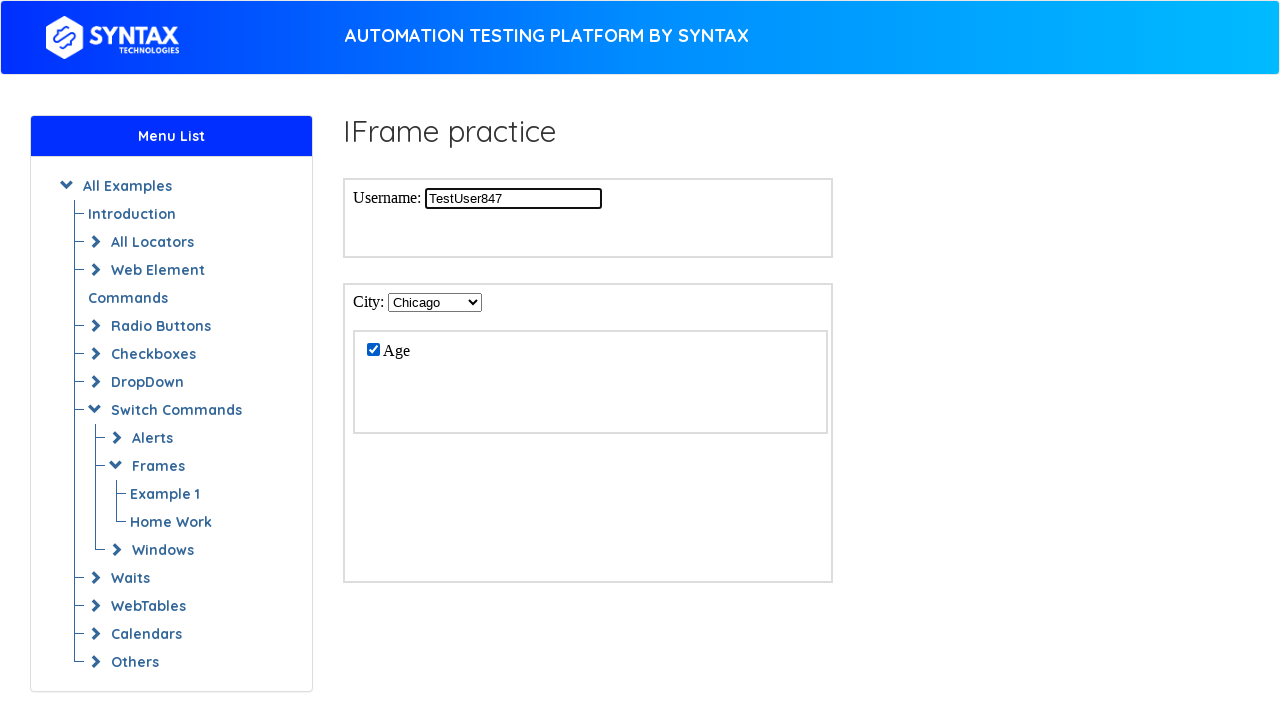

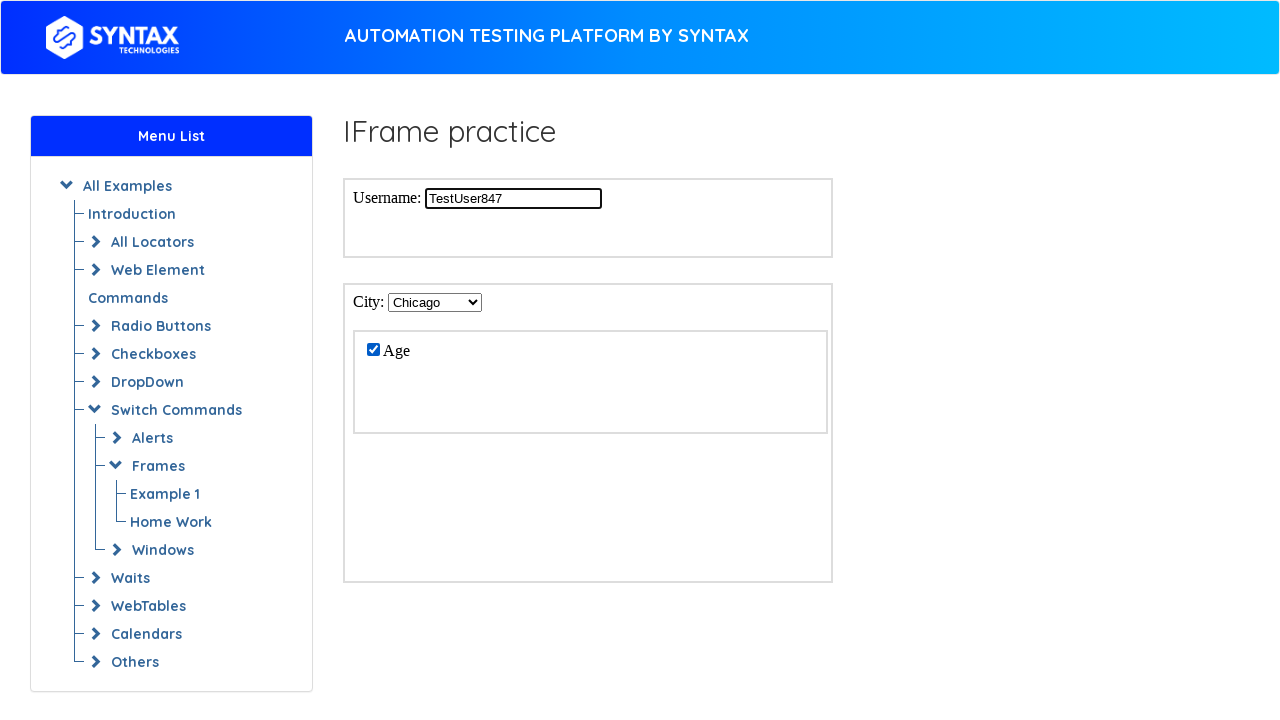